Tests negative basic authentication scenario by clicking Basic Auth link and dismissing the auth dialog

Starting URL: https://the-internet.herokuapp.com/

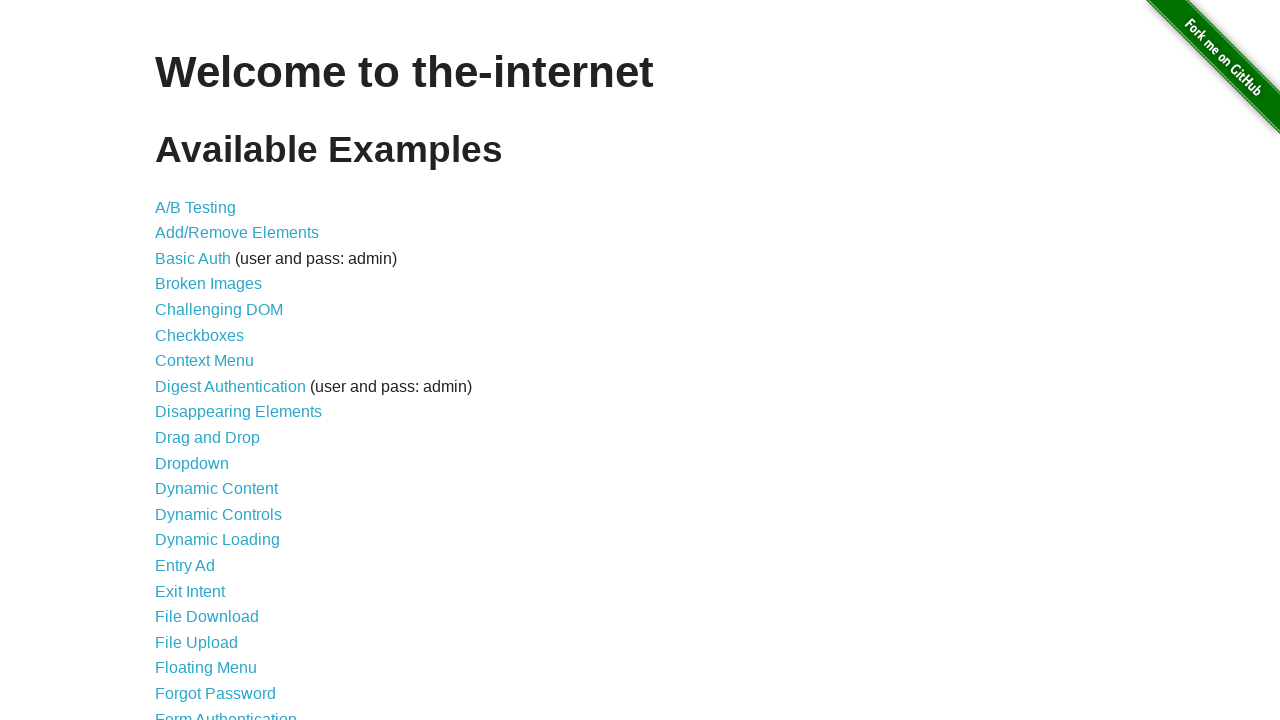

Clicked on Basic Auth link at (193, 258) on text=Basic Auth
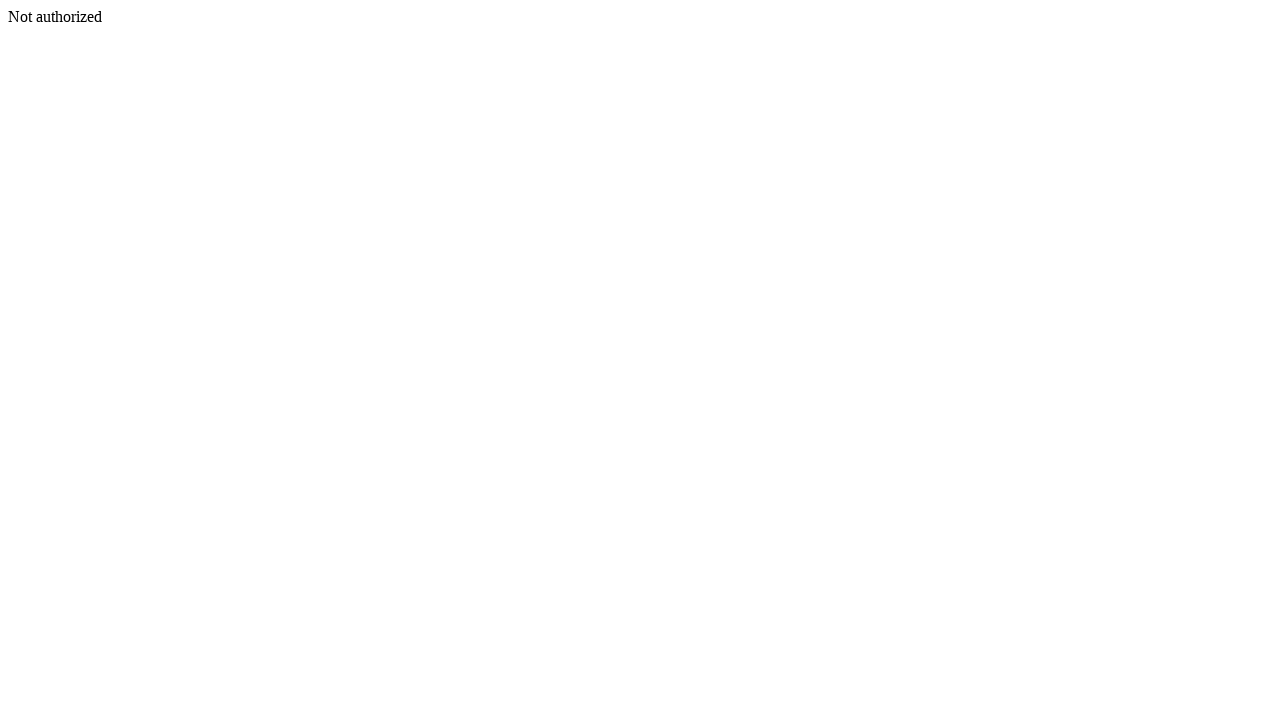

Clicked elsewhere on page to dismiss authentication dialog at (600, 10)
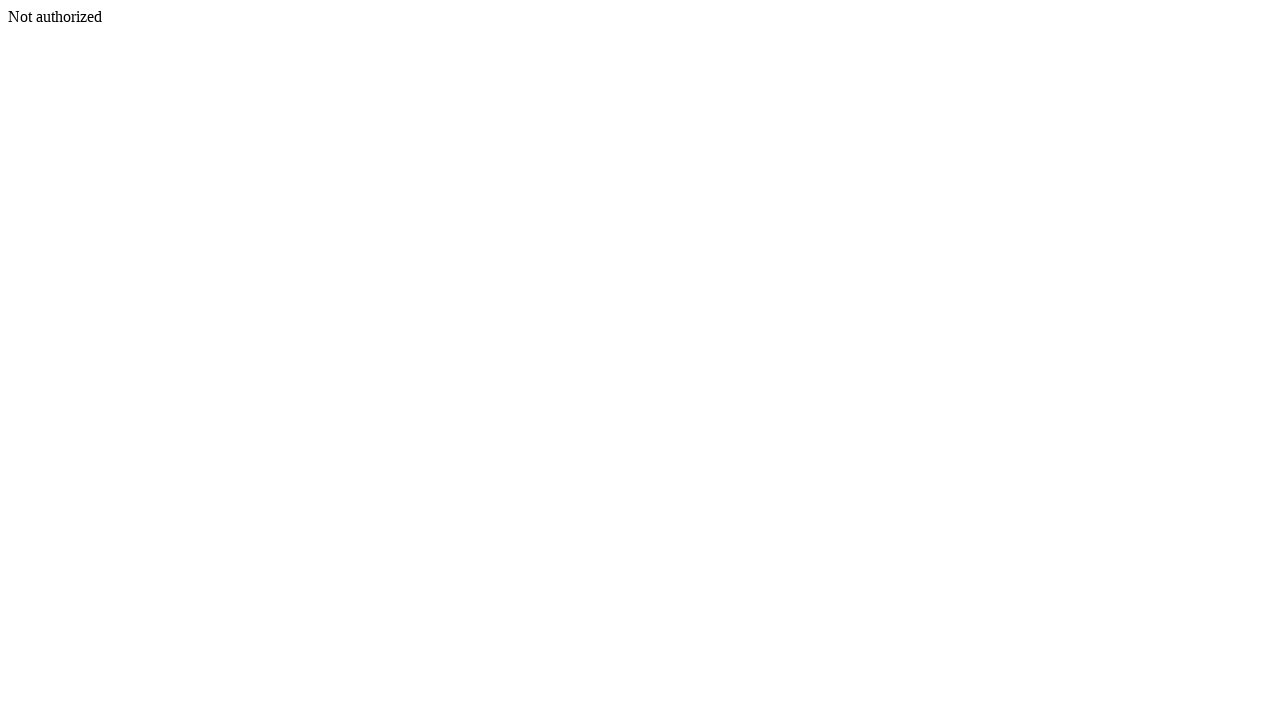

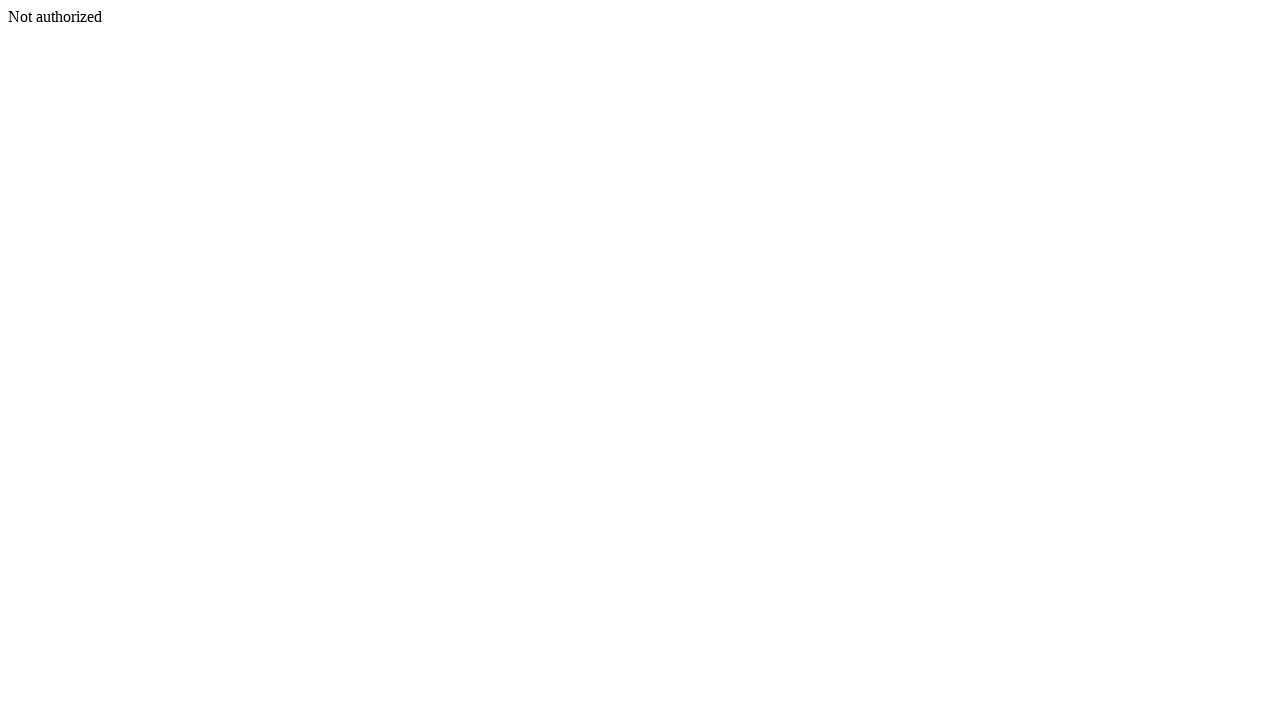